Tests the JavaScript prompt dialog by clicking the prompt button, entering "Abdullah" in the prompt, accepting it, and verifying the result contains "Abdullah".

Starting URL: https://the-internet.herokuapp.com/javascript_alerts

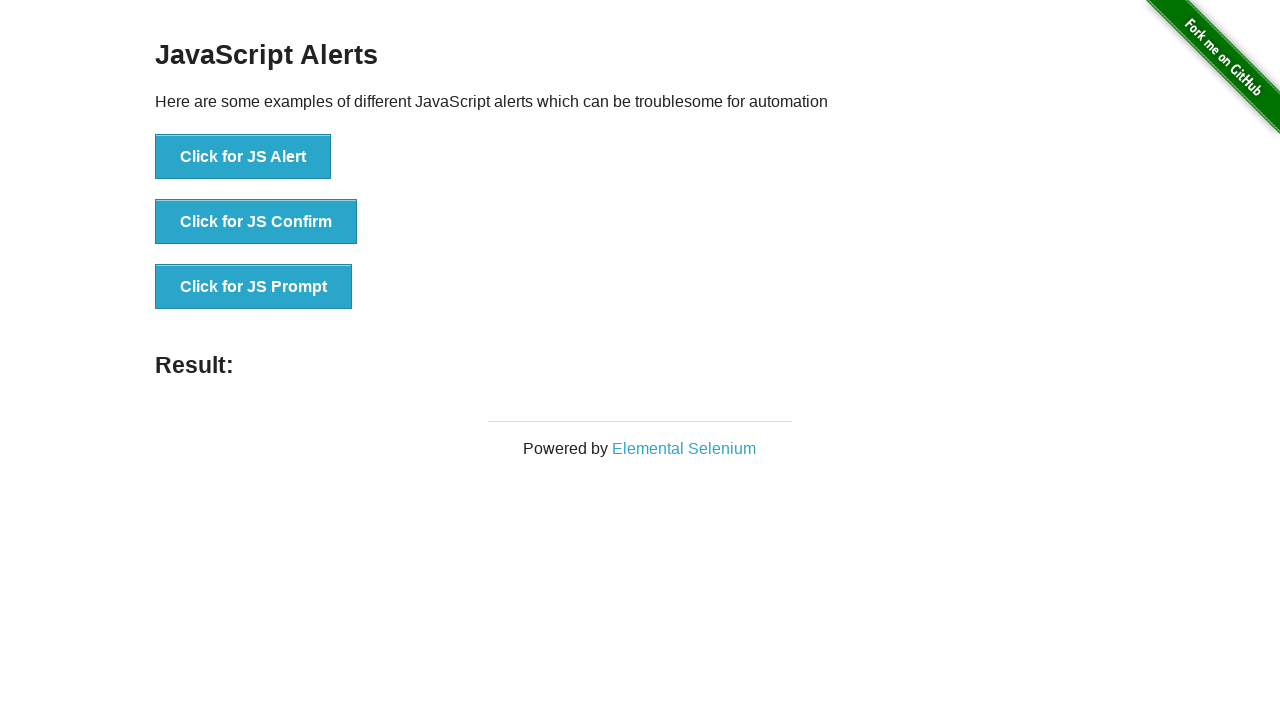

Set up dialog handler to accept prompt with 'Abdullah'
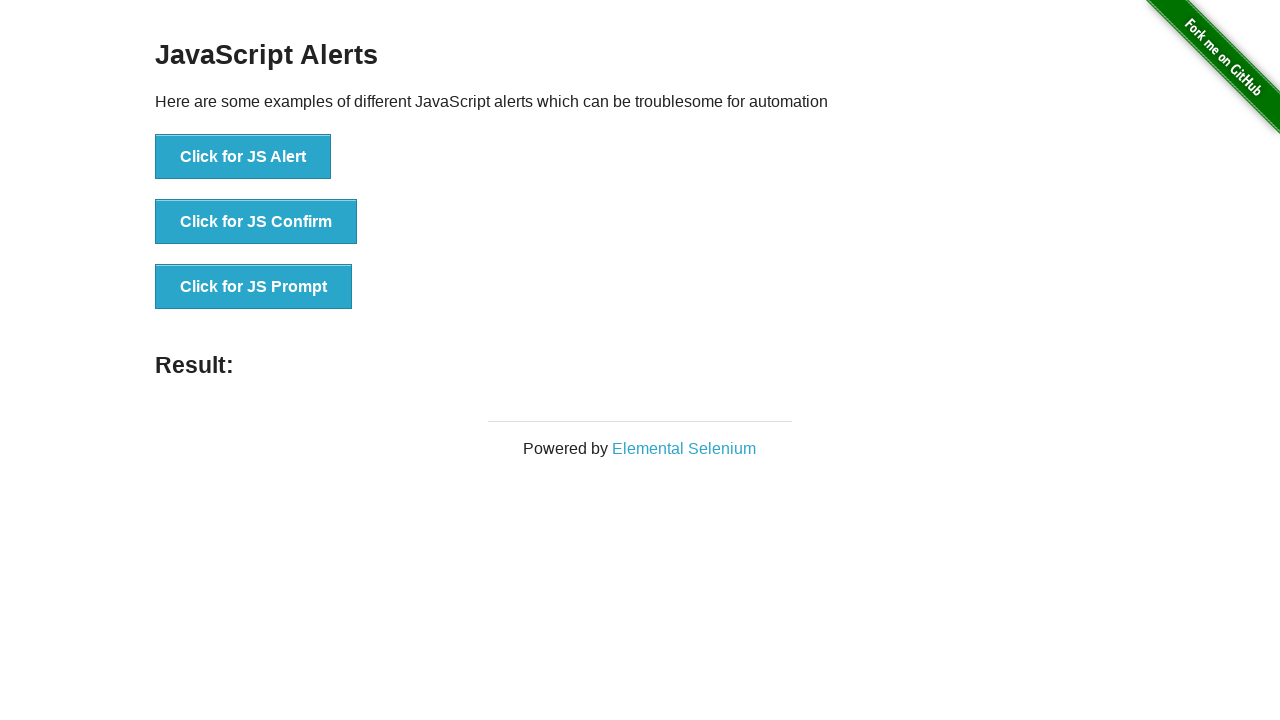

Clicked the 'Click for JS Prompt' button at (254, 287) on xpath=//*[text()='Click for JS Prompt']
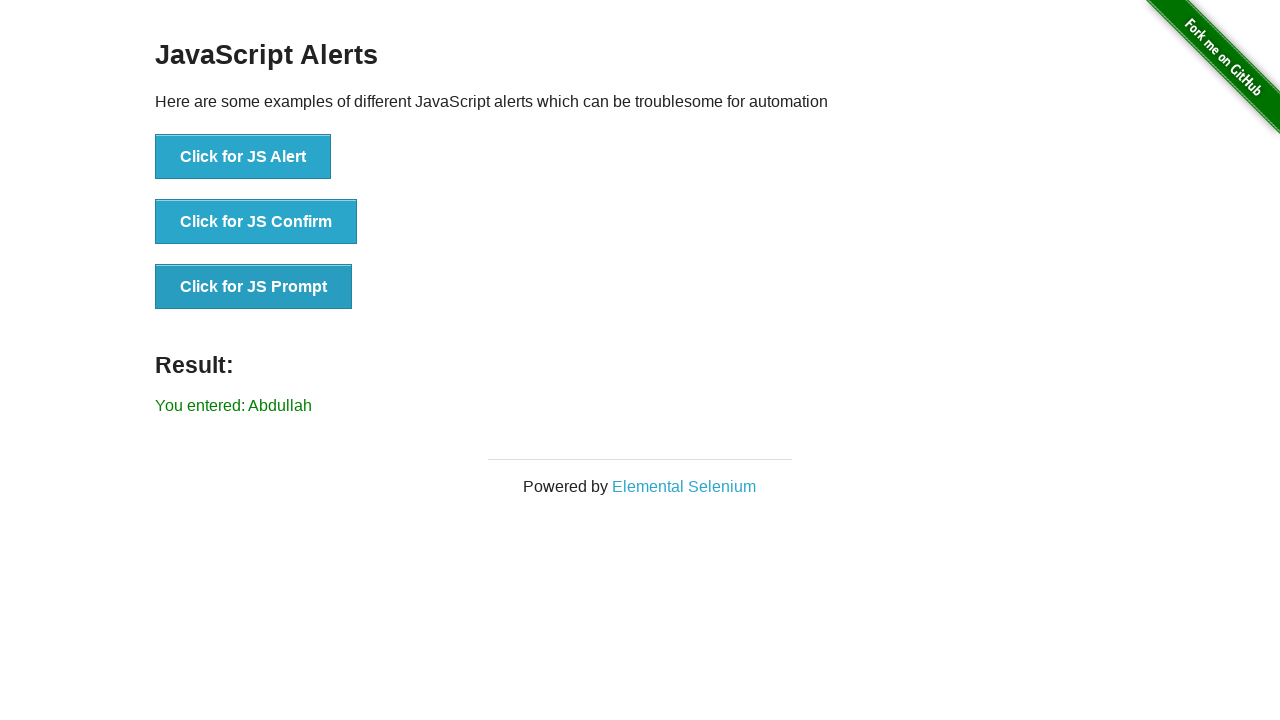

Result element loaded after prompt dialog accepted
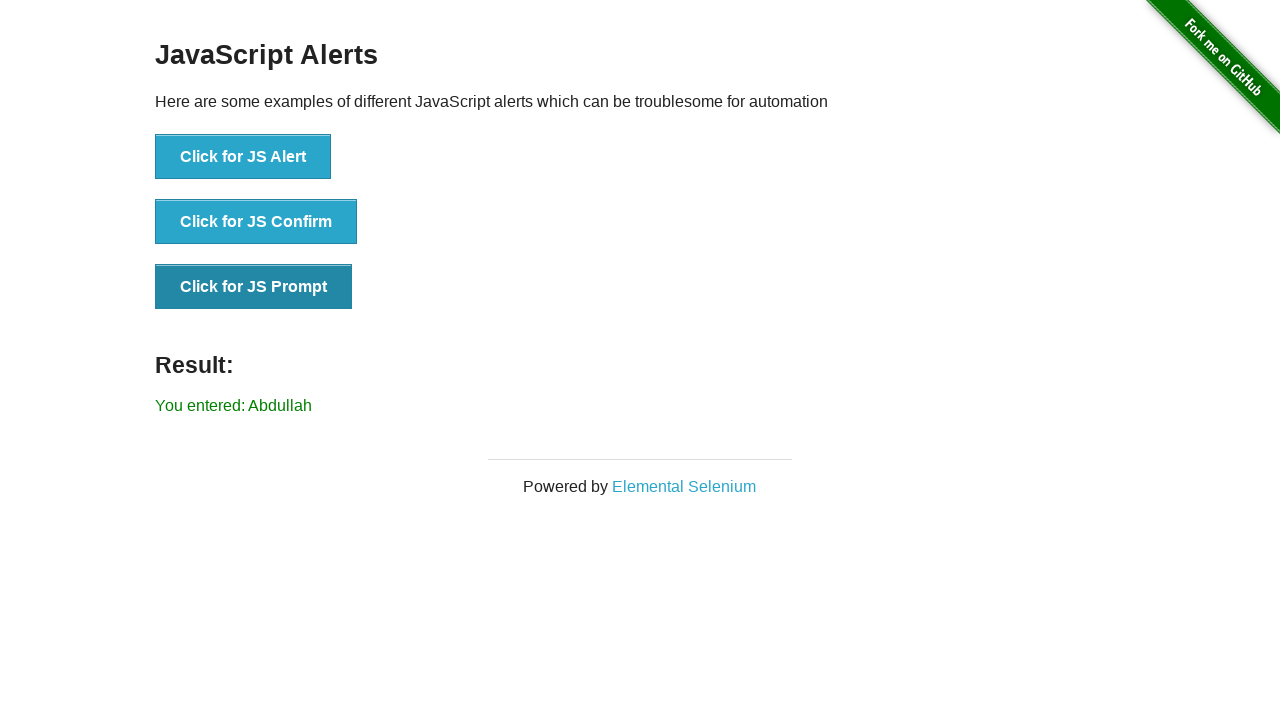

Retrieved result text from #result element
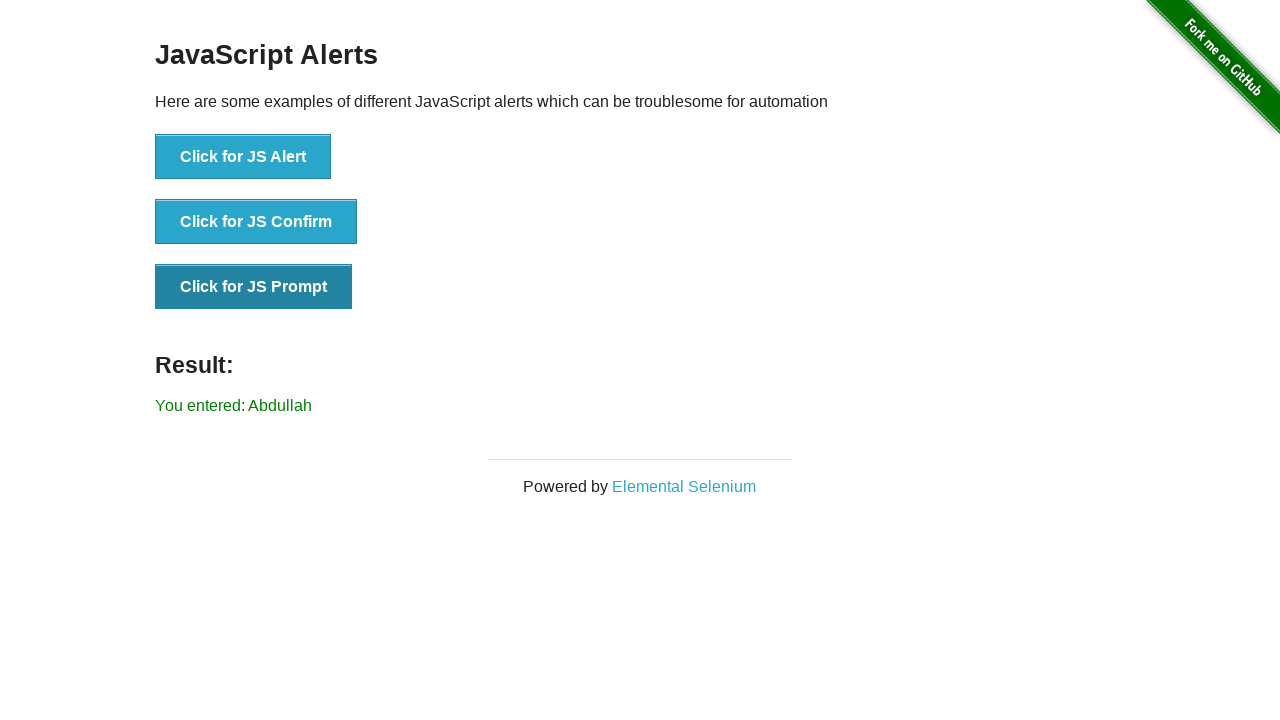

Verified that result text contains 'Abdullah'
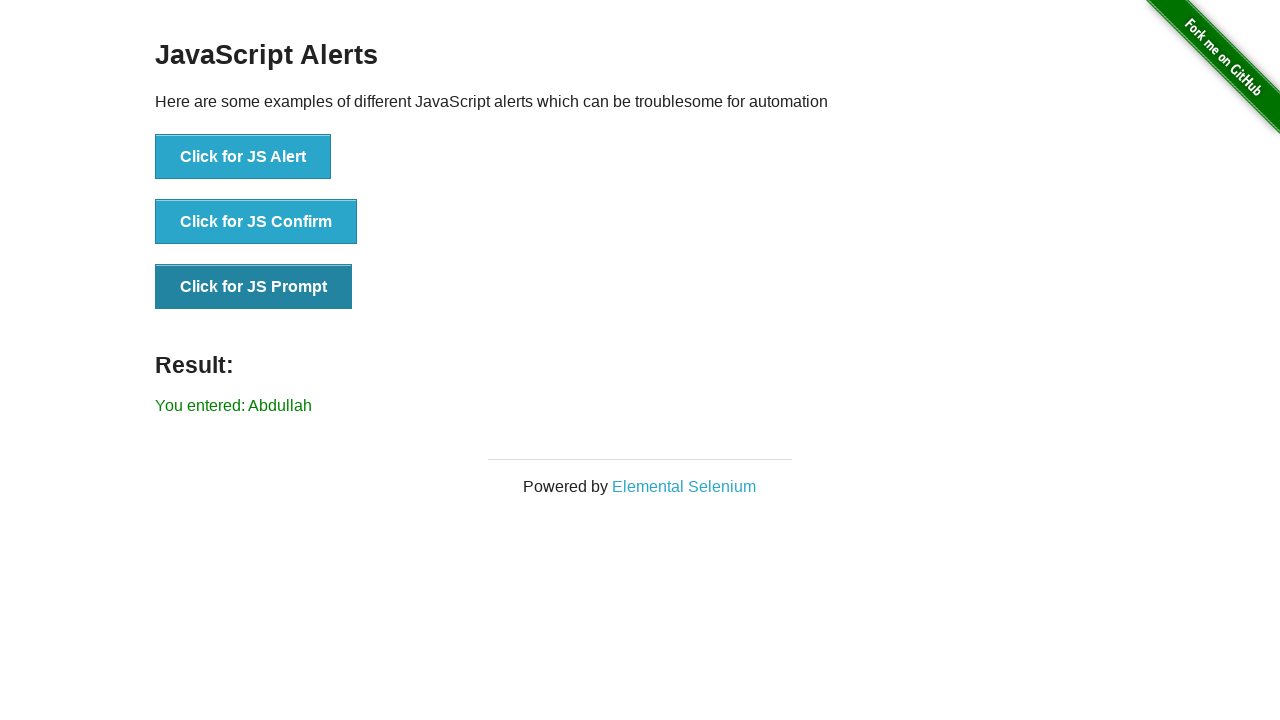

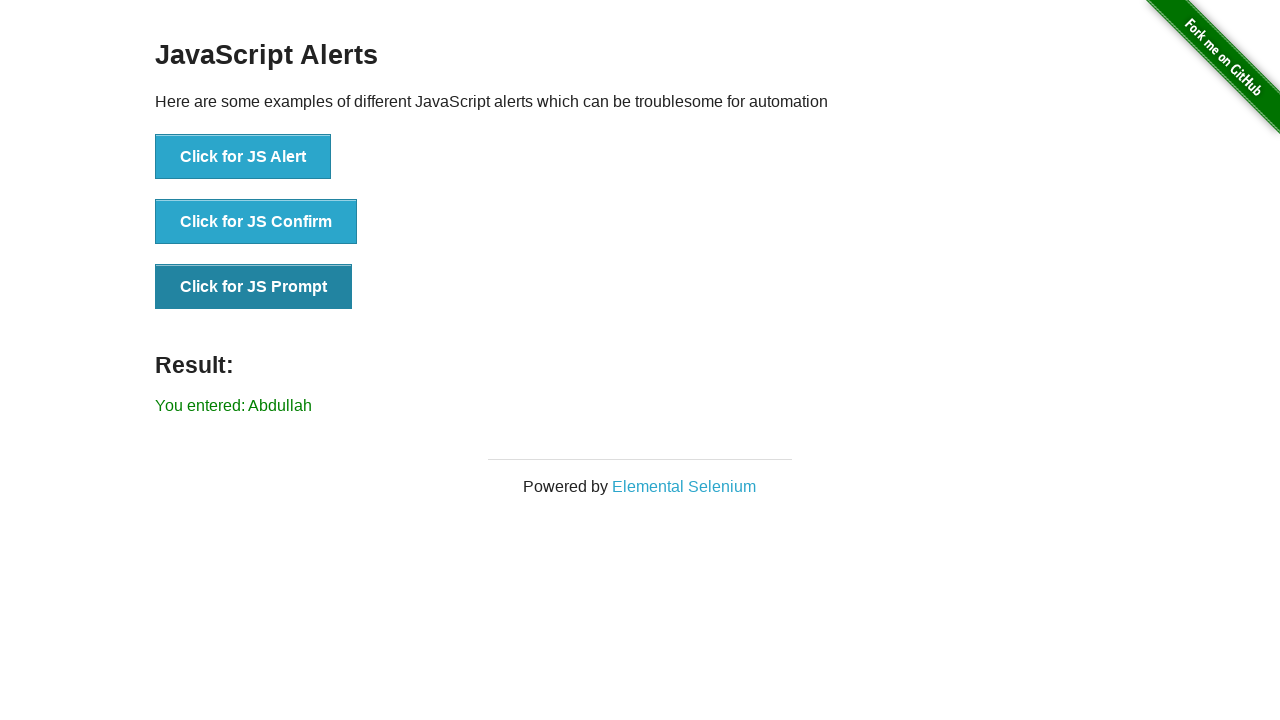